Verifies that hovering over the ABOUT tab reveals a dropdown containing a Sales Team option

Starting URL: https://www.andreandson.com/

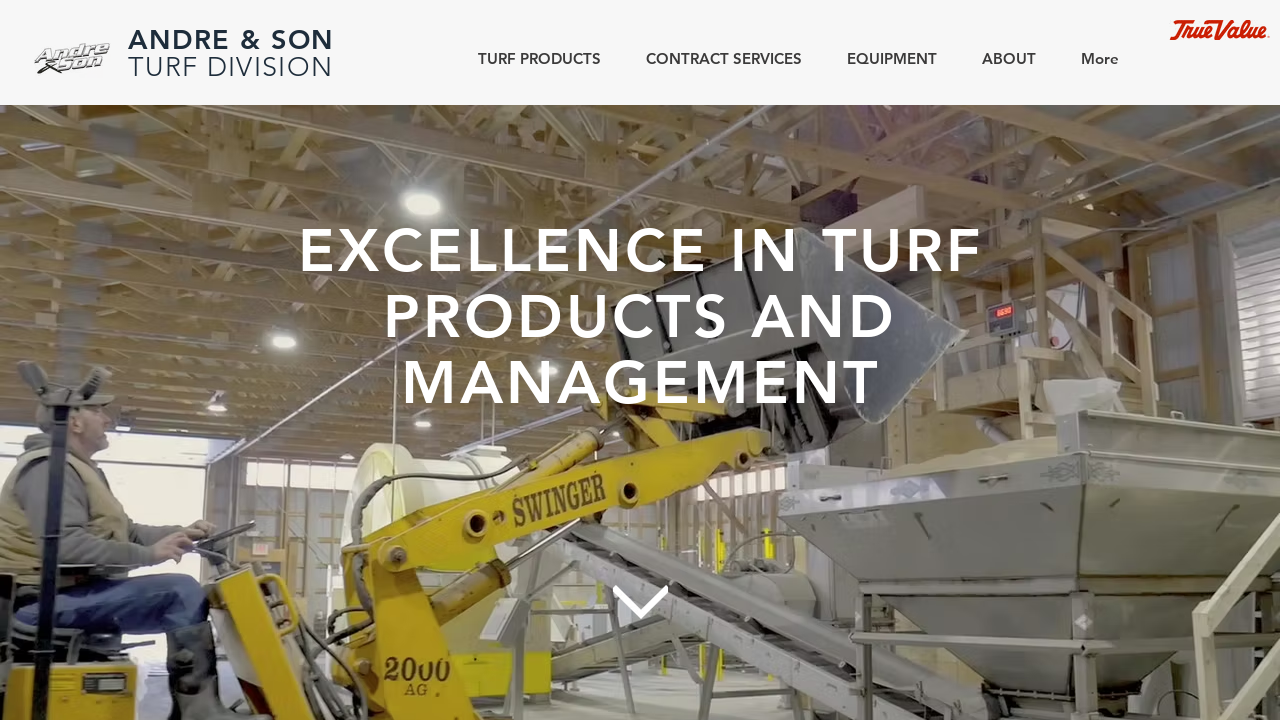

Located the ABOUT tab button
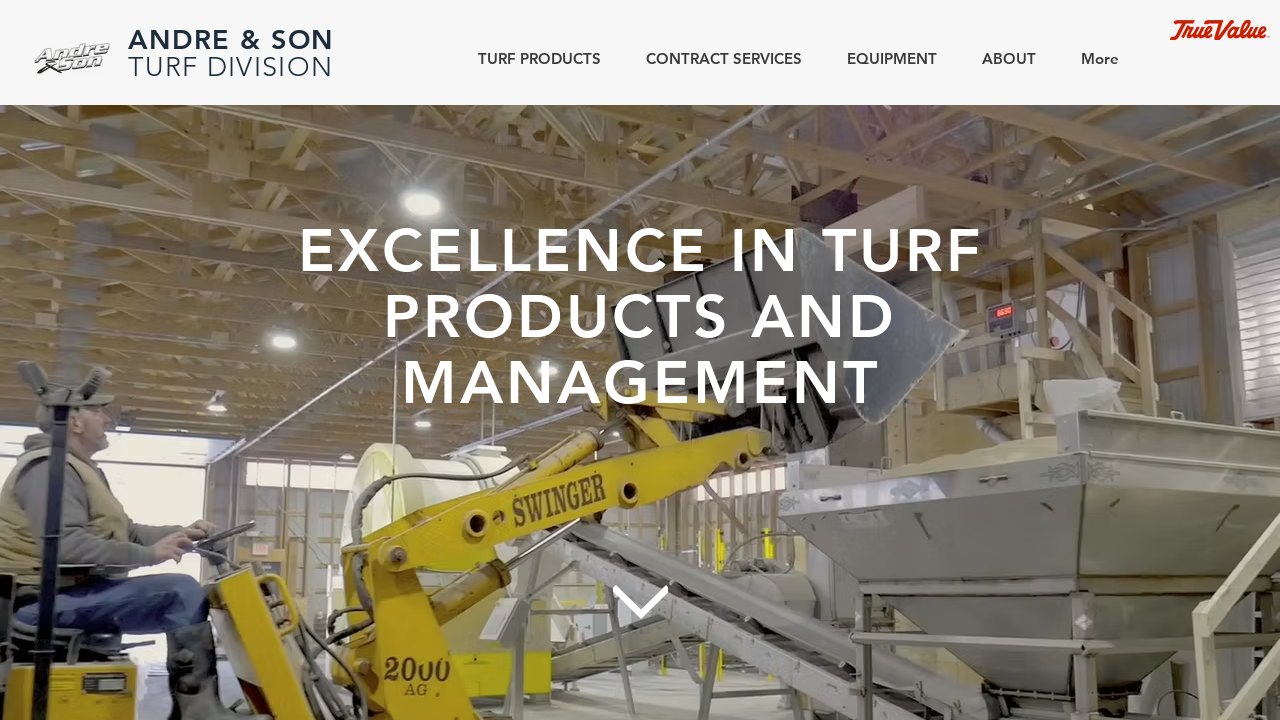

Hovered over ABOUT tab to trigger dropdown at (1002, 58) on internal:role=button[name="ABOUT"s]
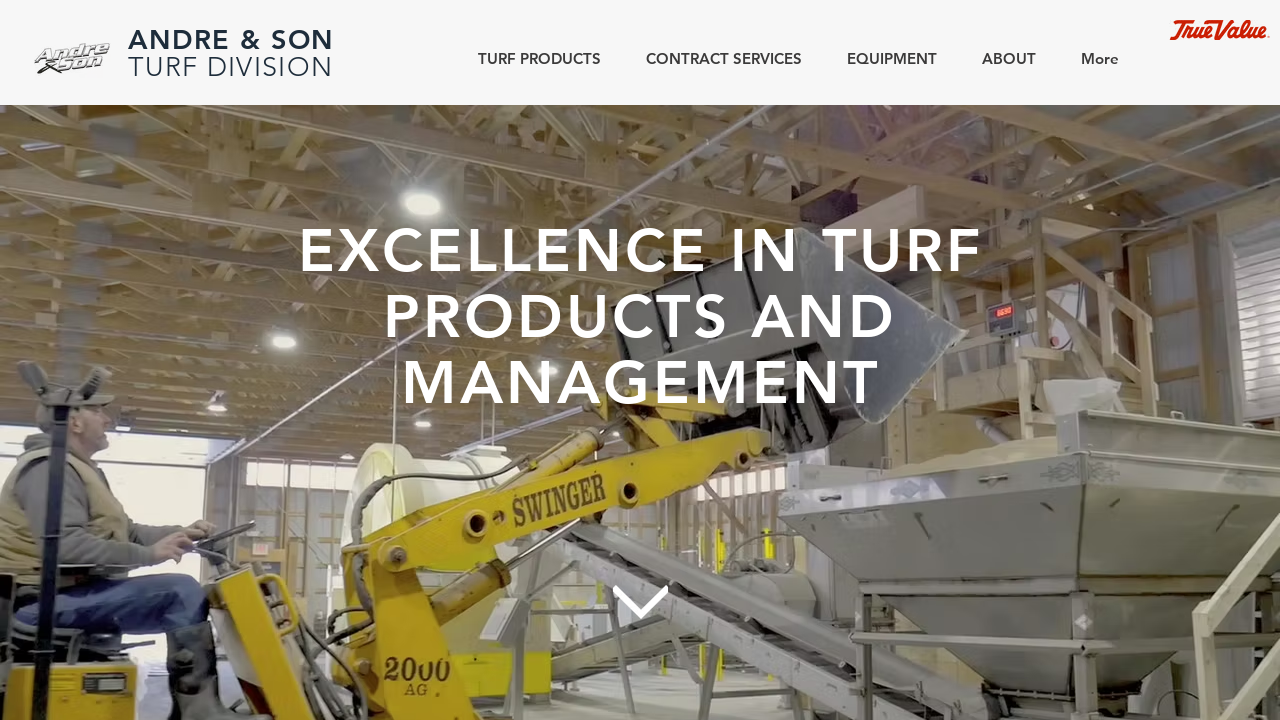

Waited 500ms for dropdown animation
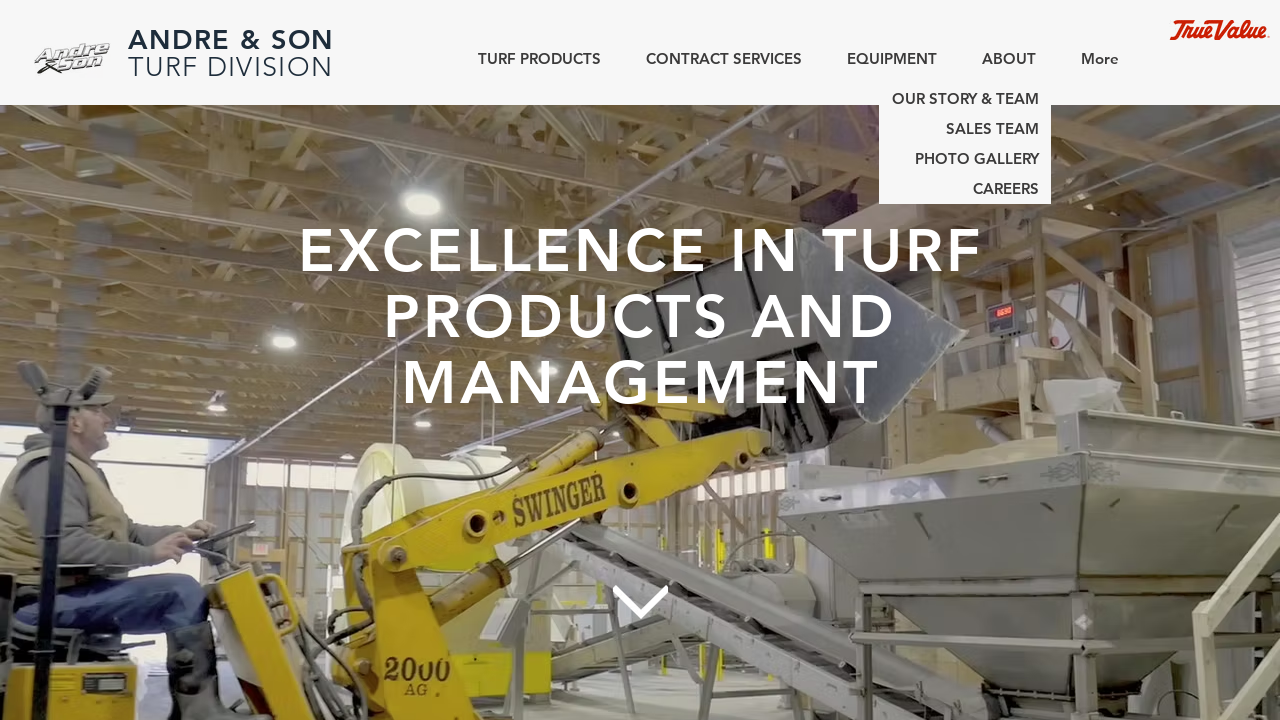

Hovered over ABOUT tab again to ensure dropdown remains visible at (1002, 58) on internal:role=button[name="ABOUT"s]
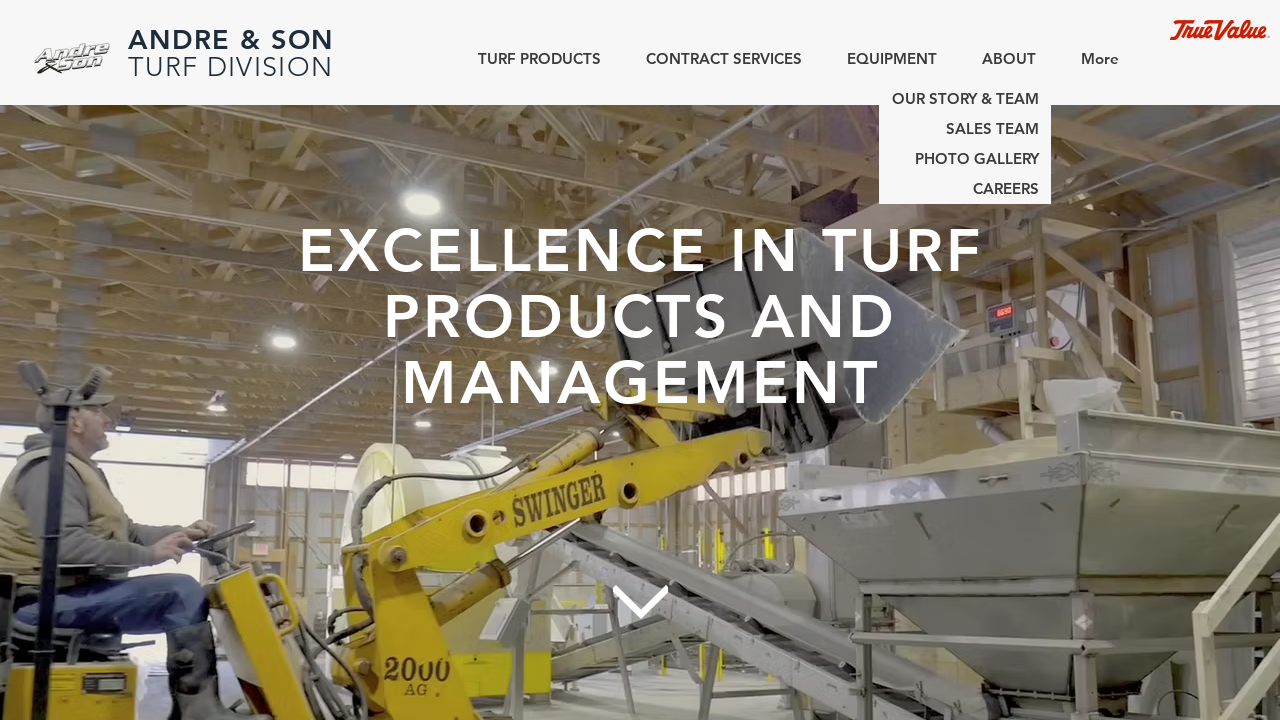

Dropdown menu attached to the DOM
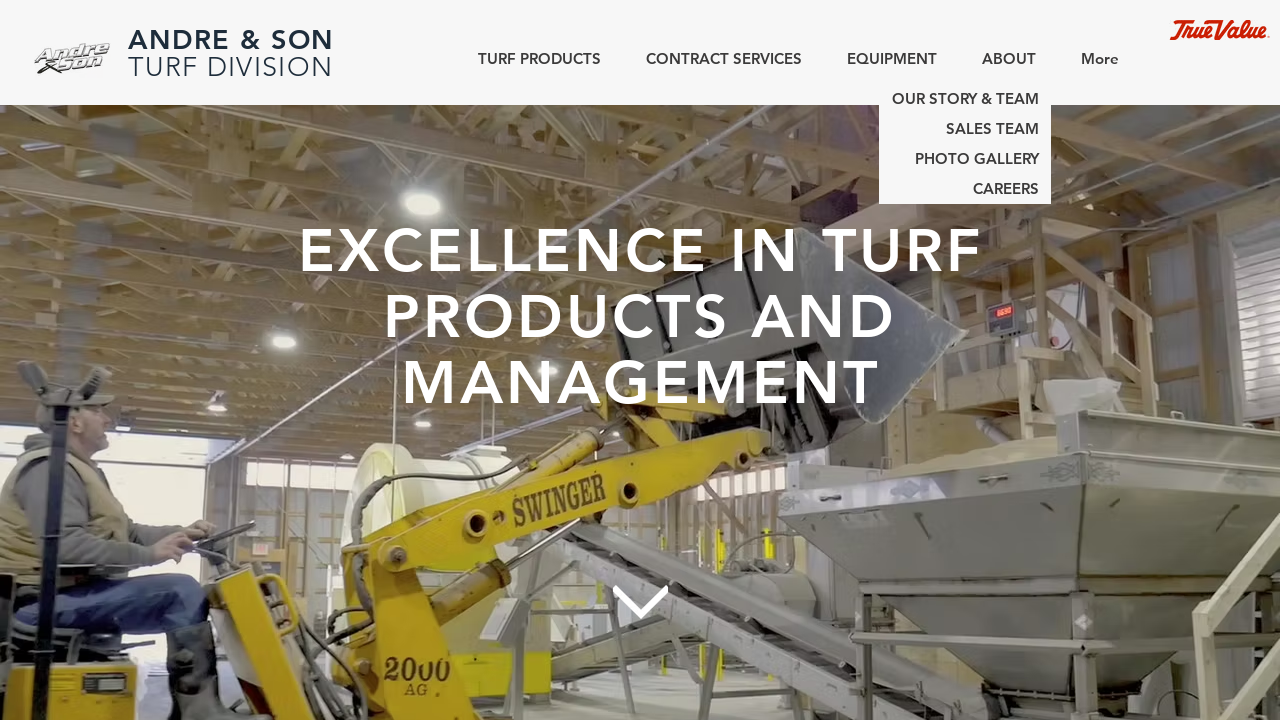

Located Sales Team link in the dropdown
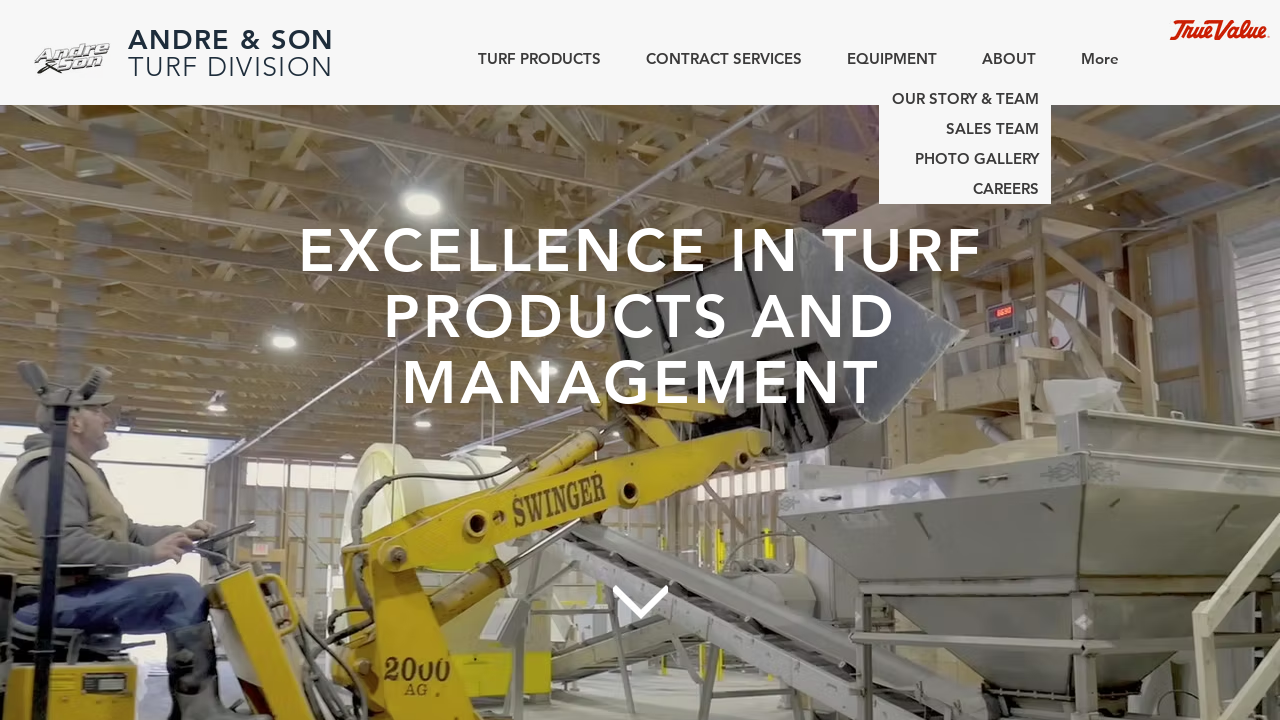

Waited 500ms before proceeding
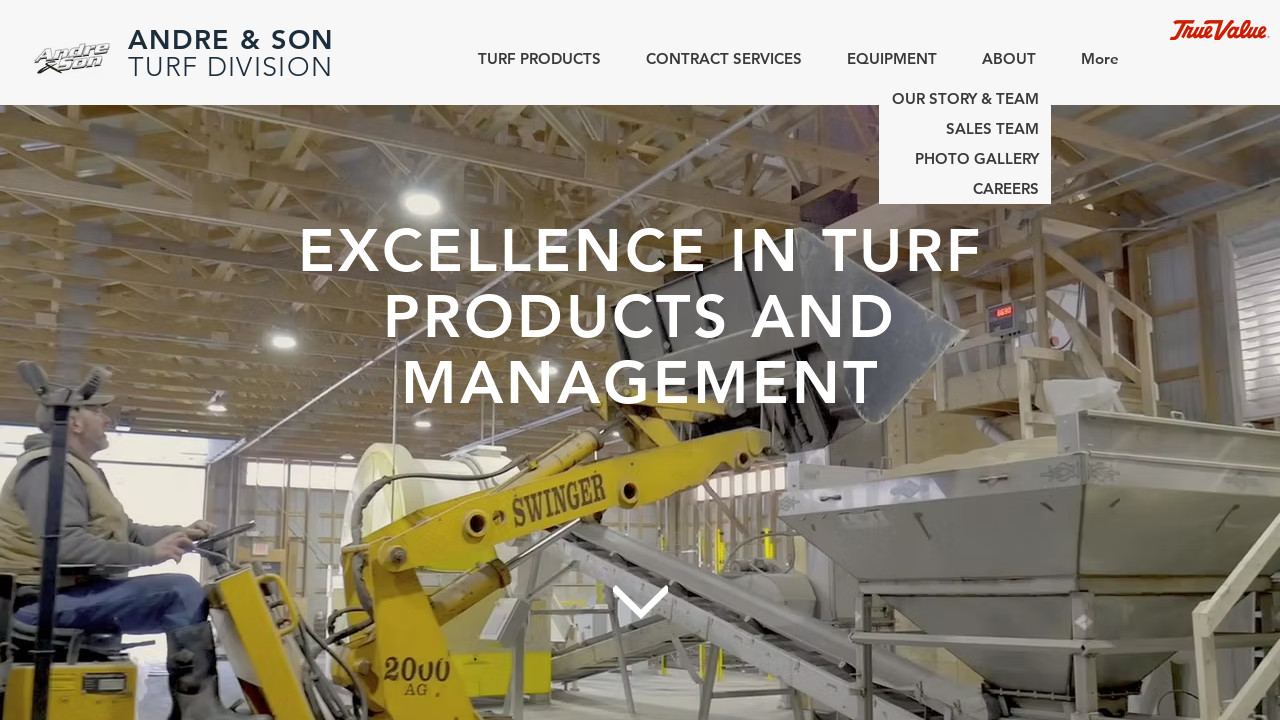

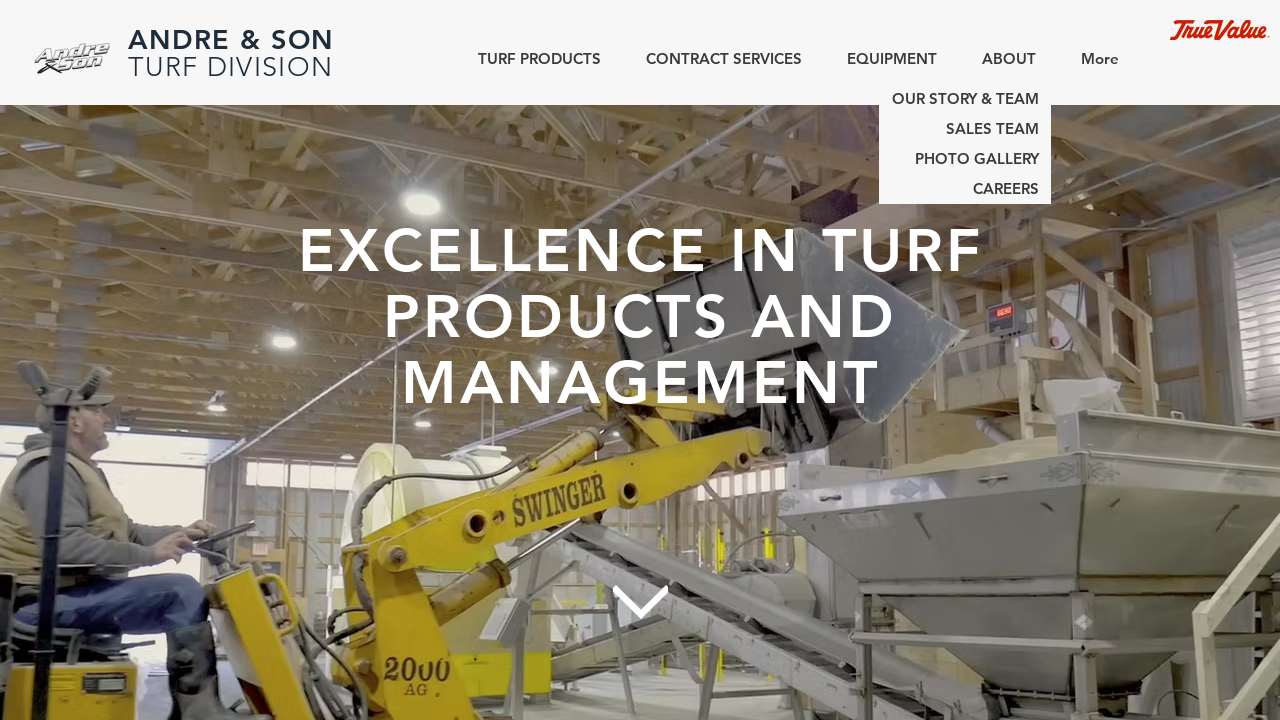